Navigates through different pages of the eroomrent.in website by clicking on Contact and FAQ links

Starting URL: http://eroomrent.in

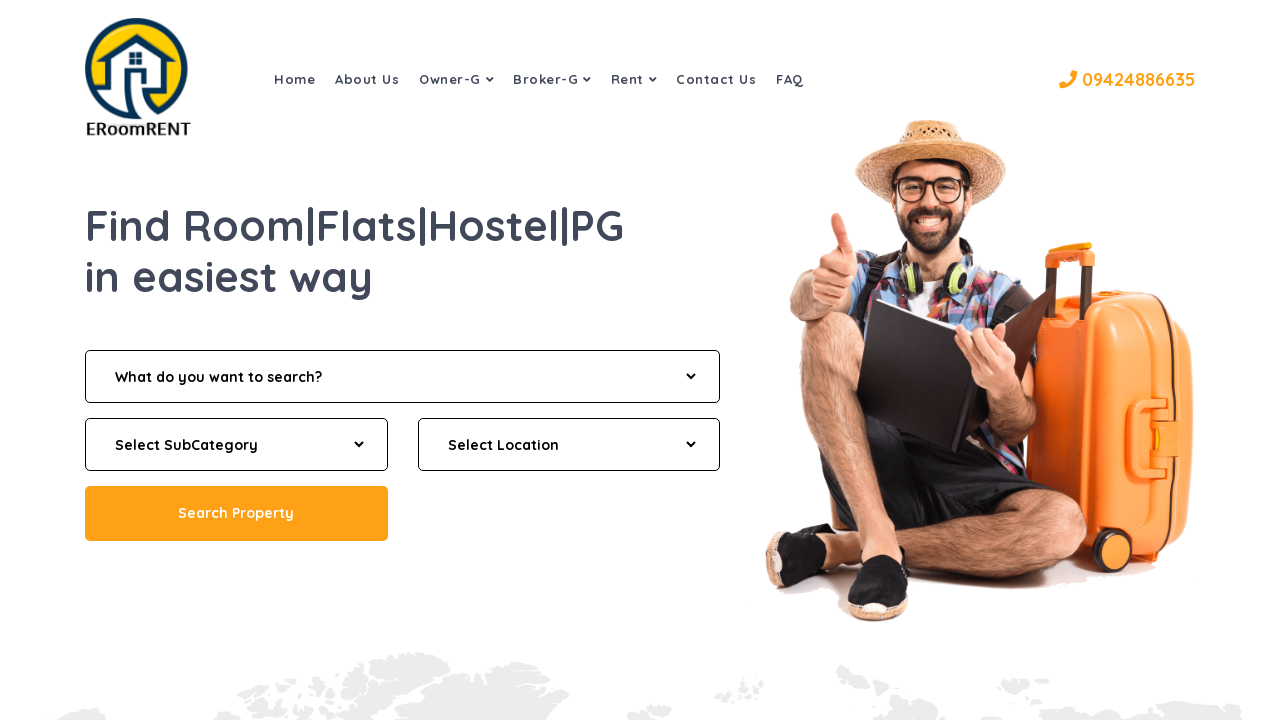

Clicked on Contact link at (716, 79) on a:has-text('Contact')
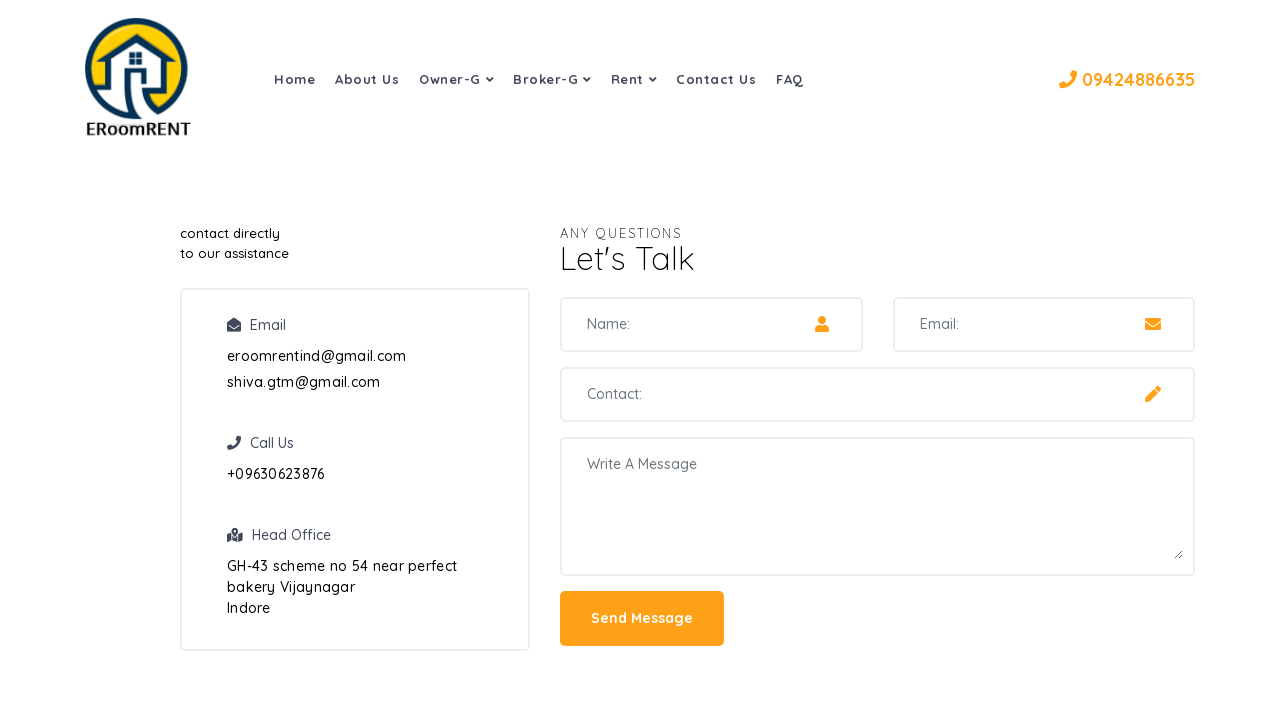

Captured Contact page URL: https://eroomrent.in/contact.php
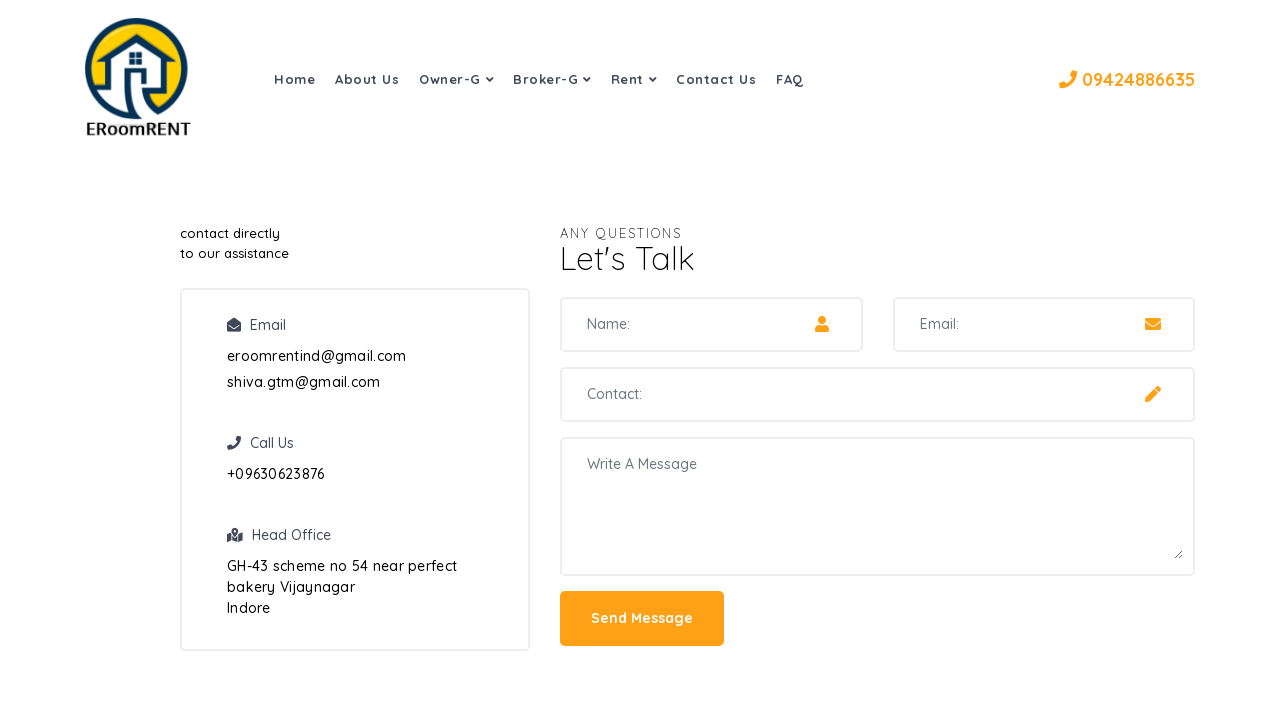

Clicked on FAQ link at (790, 79) on a:has-text('FAQ')
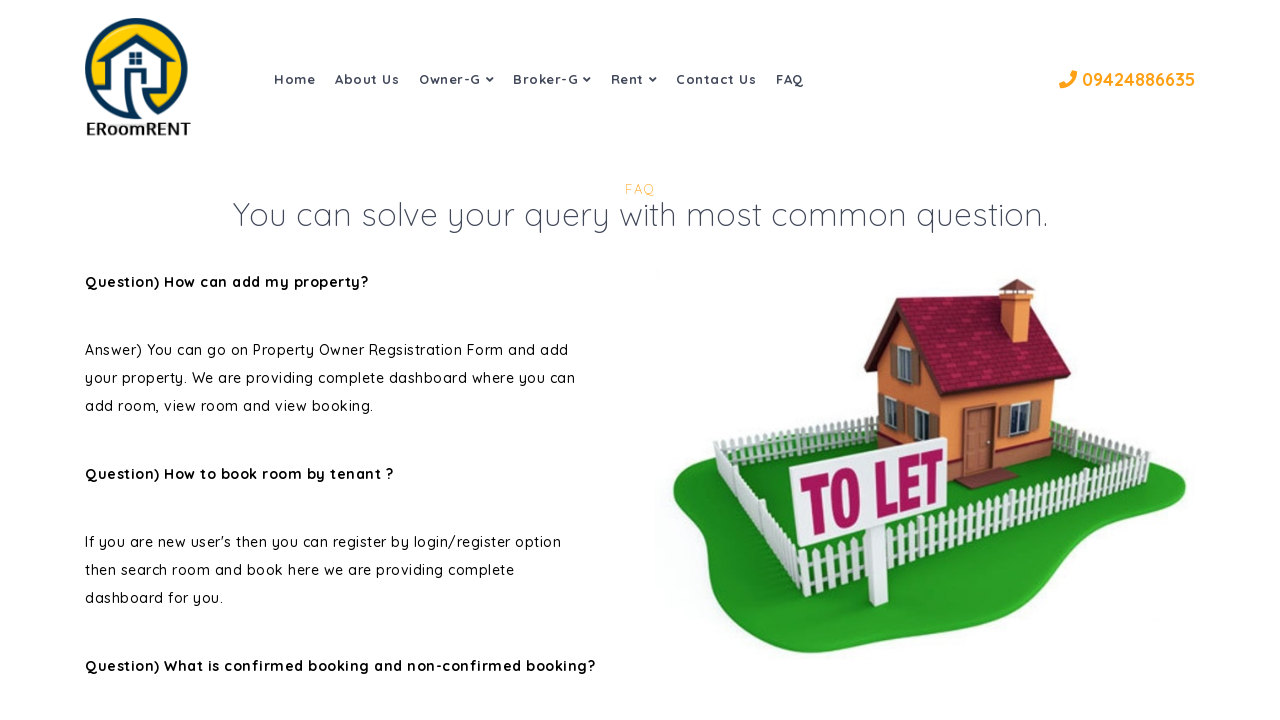

Captured FAQ page URL: https://eroomrent.in/faq.php
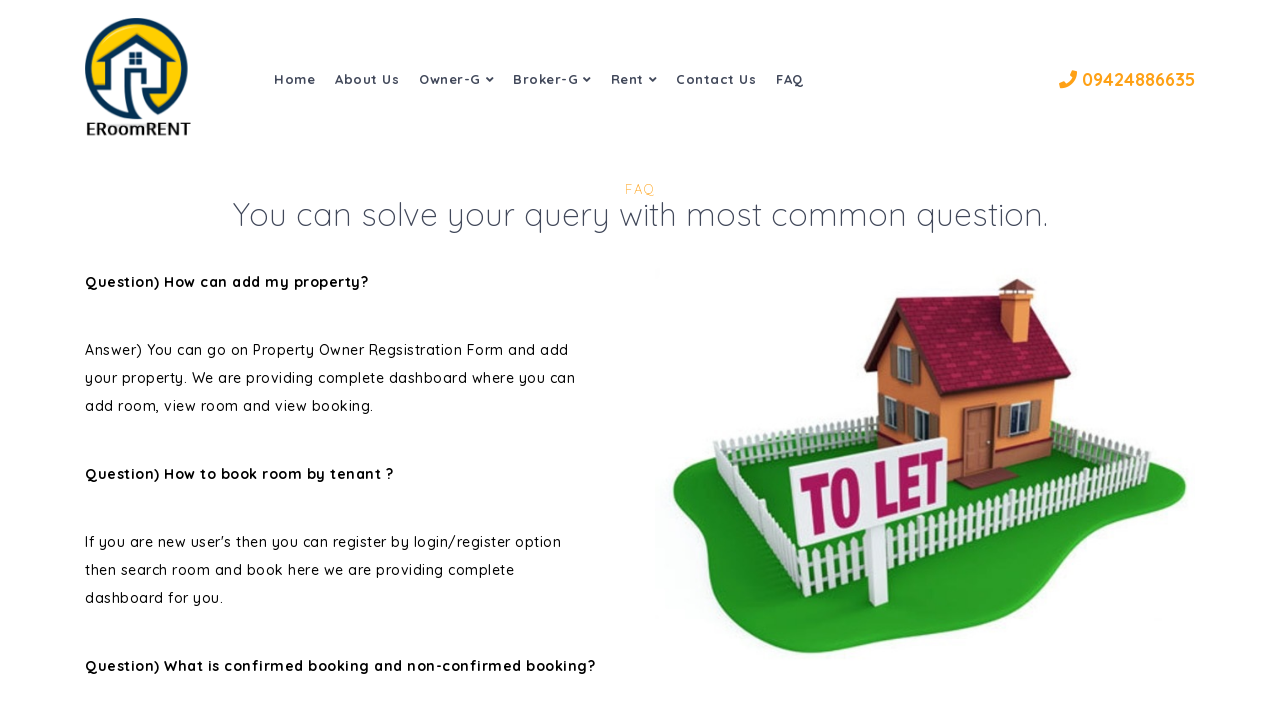

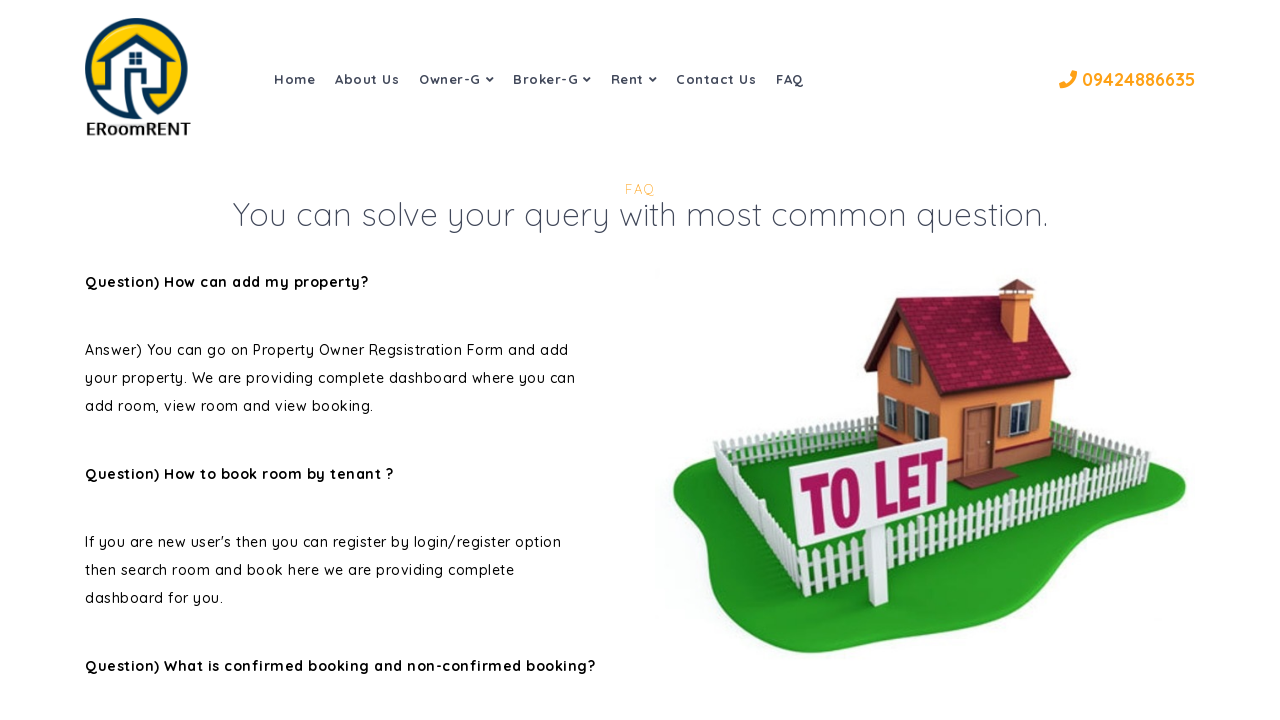